Tests text field functionality on a registration form by filling the firstname field and verifying the input value can be read back via getAttribute

Starting URL: https://naveenautomationlabs.com/opencart/index.php?route=account/register

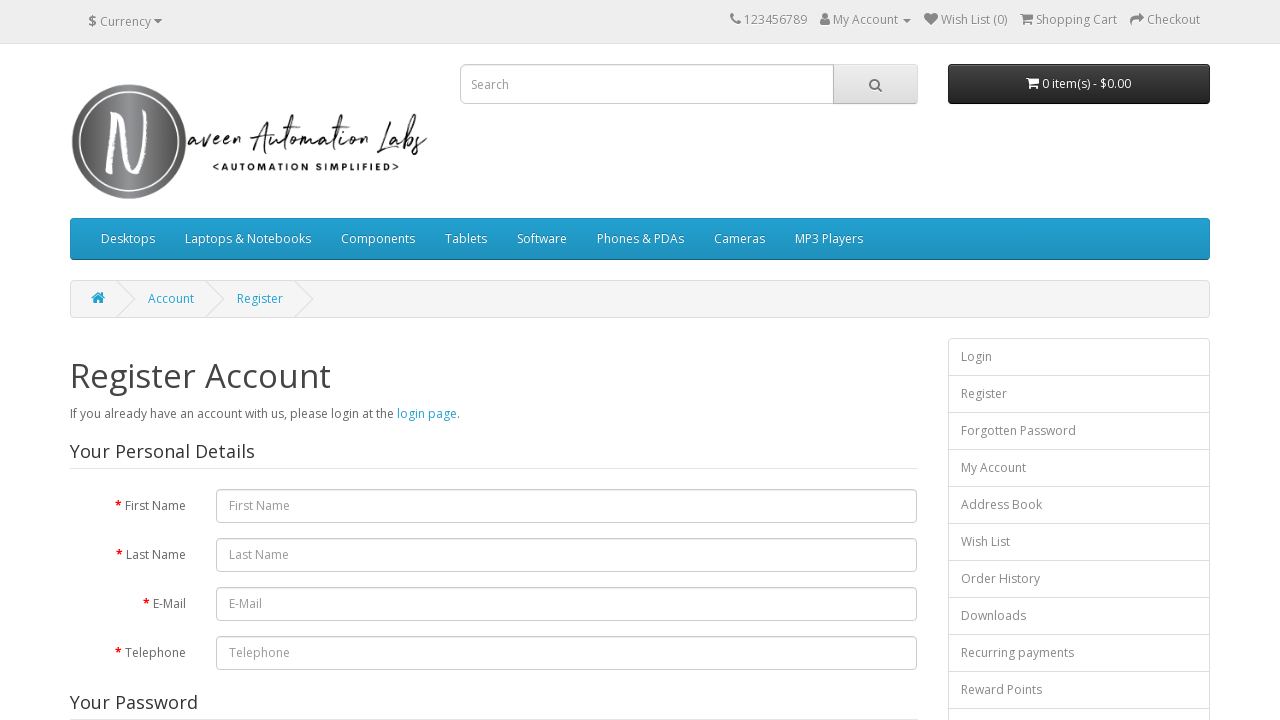

Waited for firstname input field to be visible
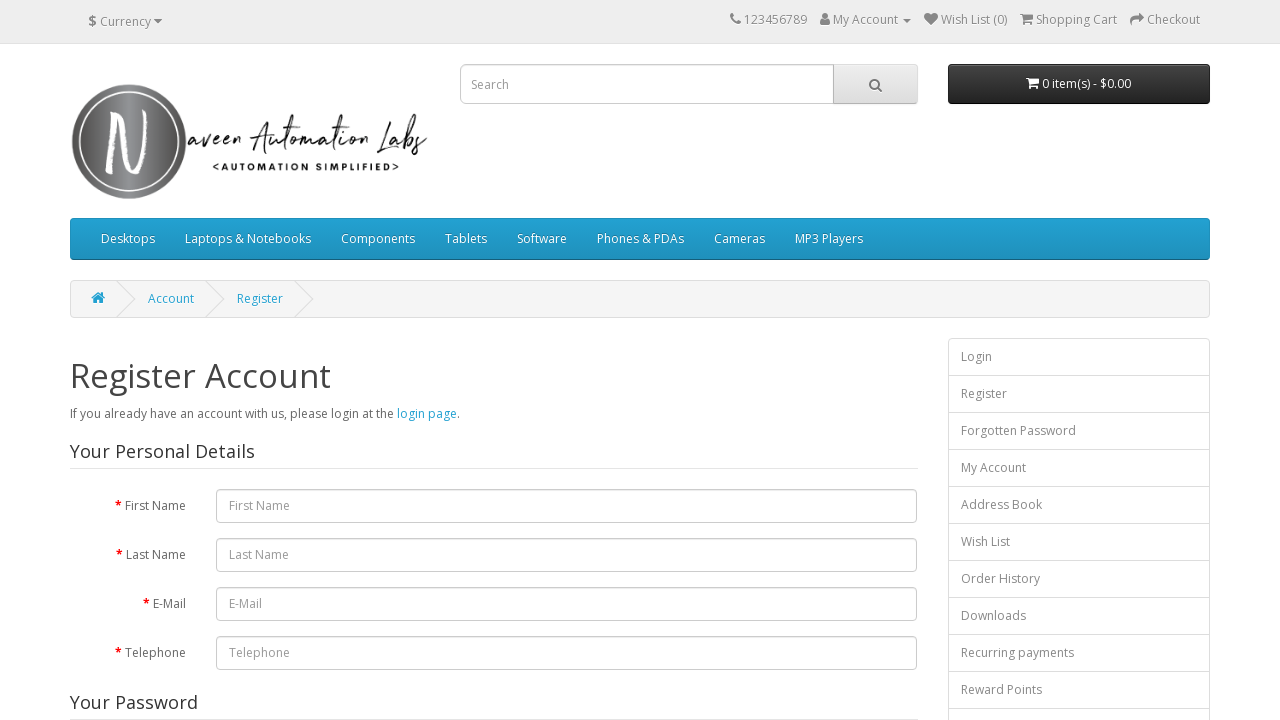

Located the firstname input field element
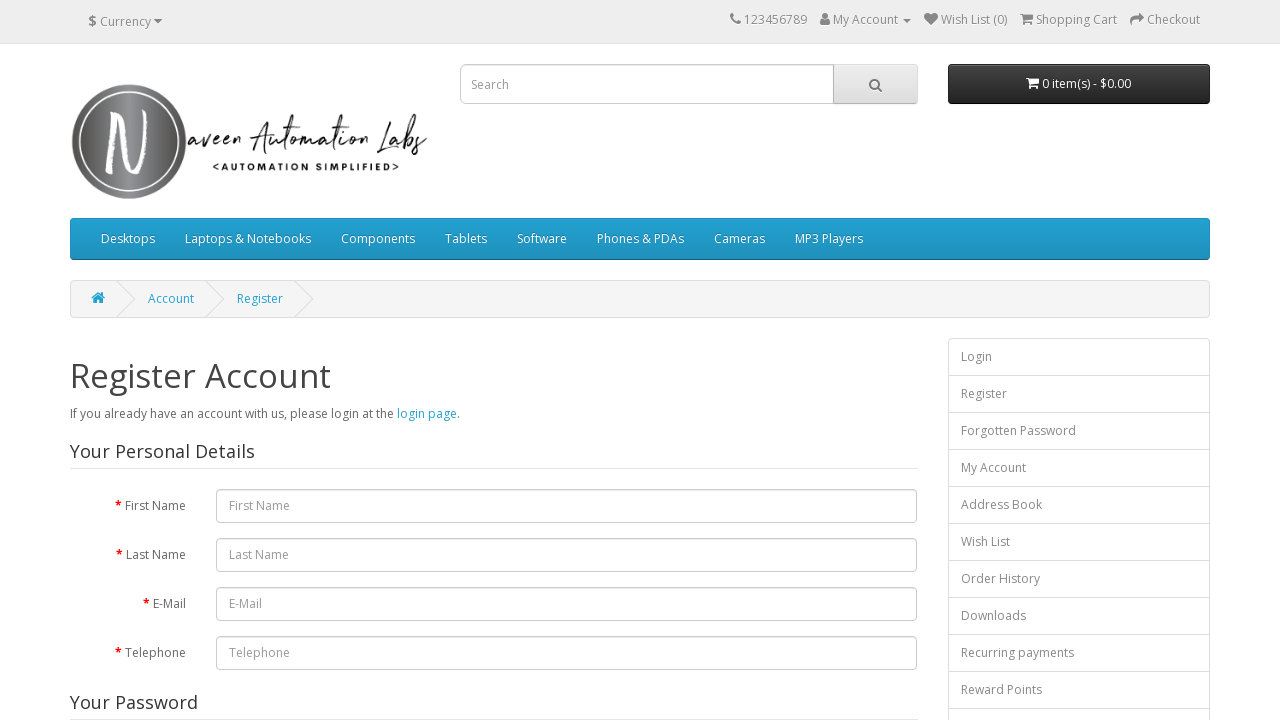

Retrieved placeholder attribute: 'First Name'
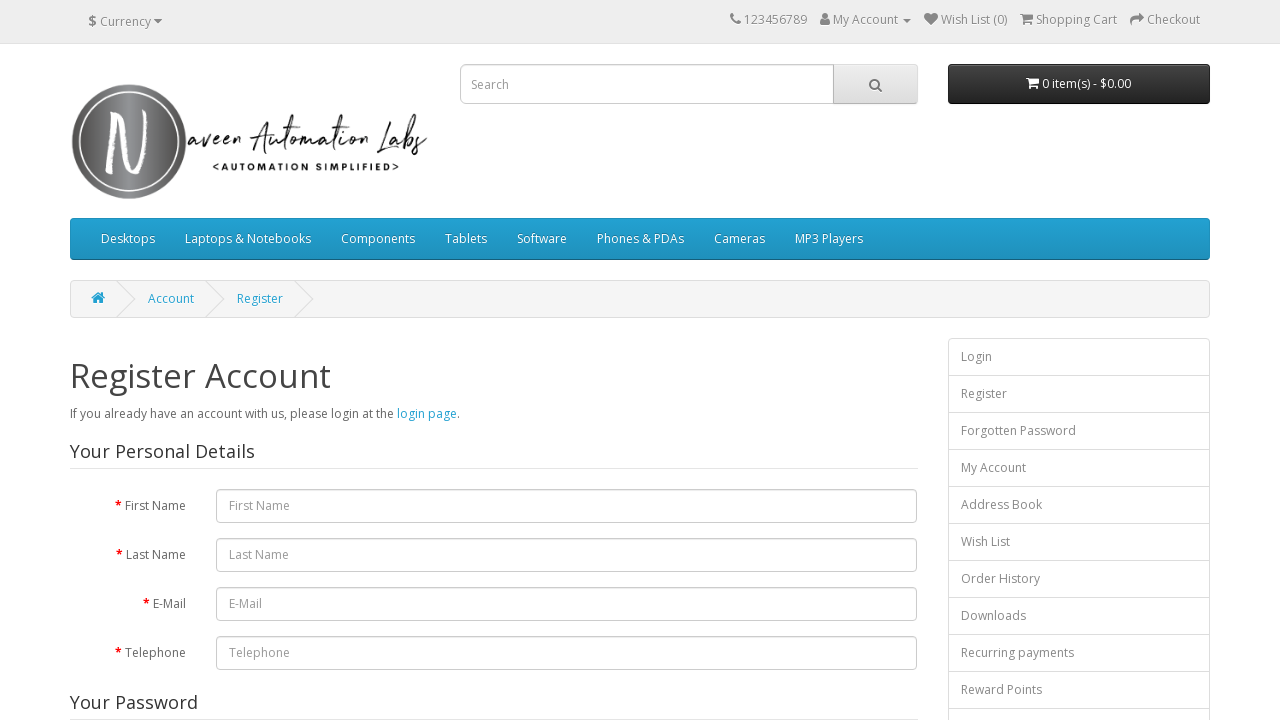

Filled firstname field with 'Testing' on #input-firstname
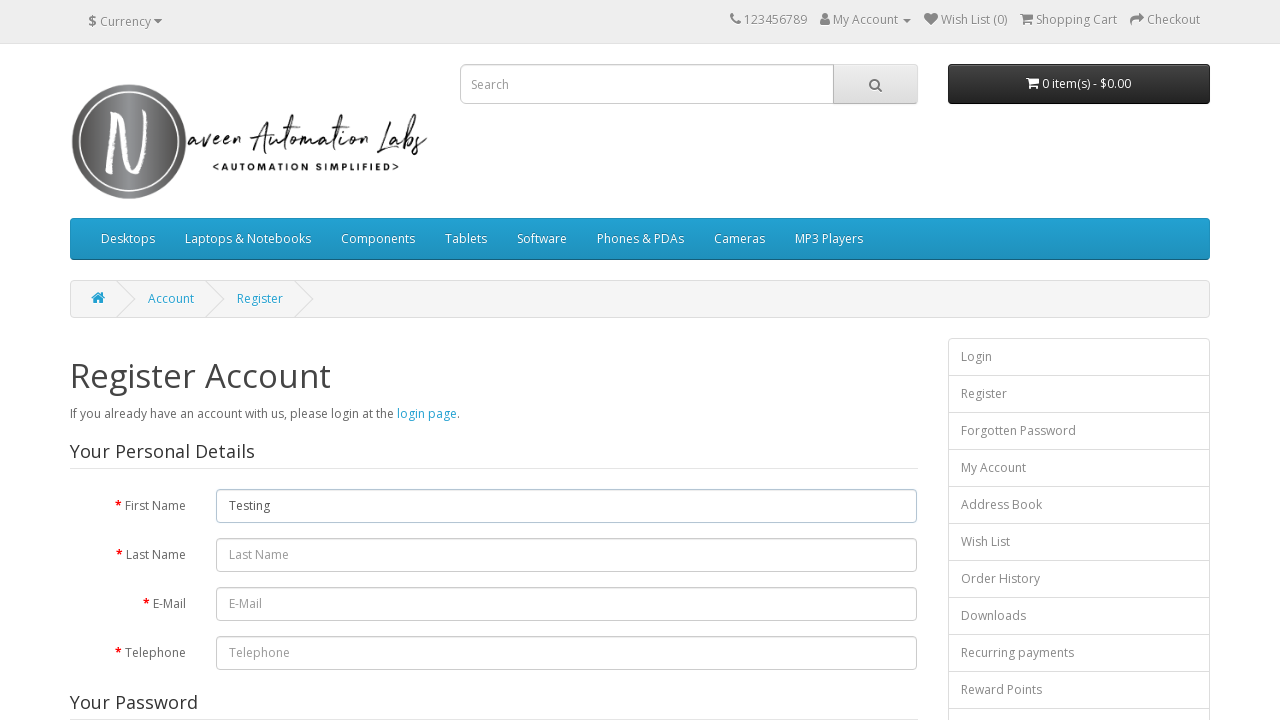

Retrieved input value from firstname field: 'Testing'
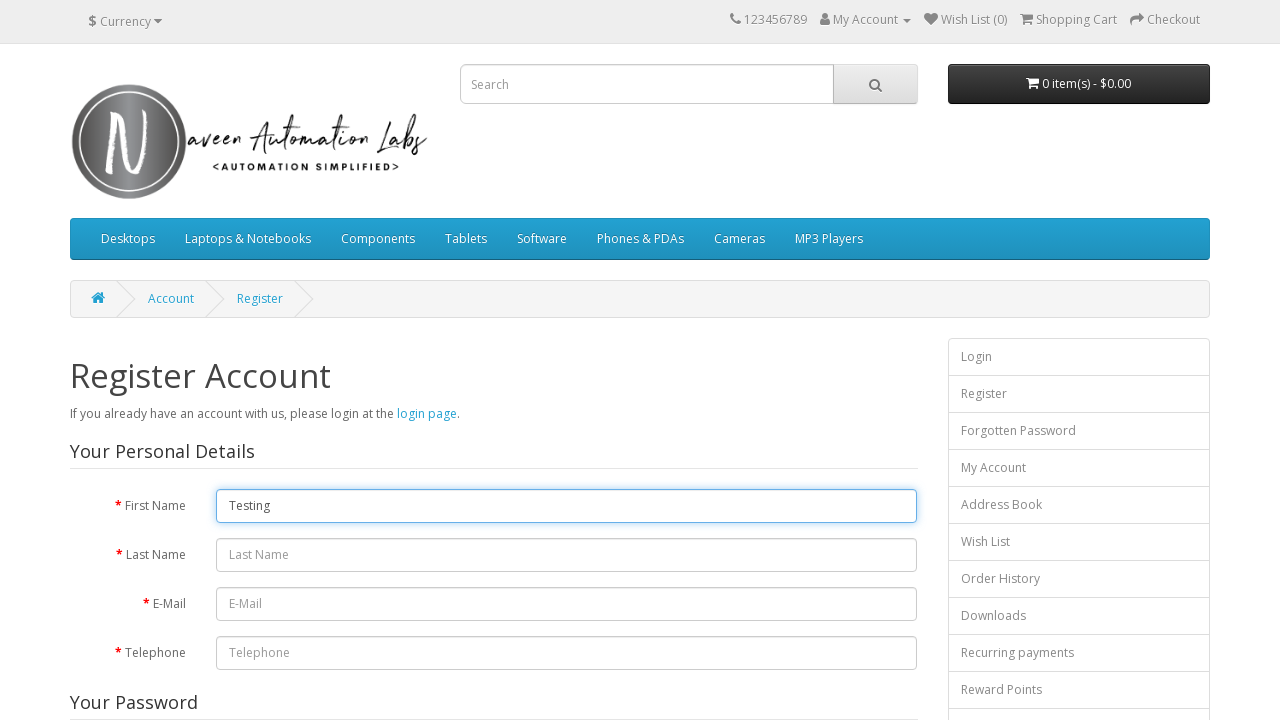

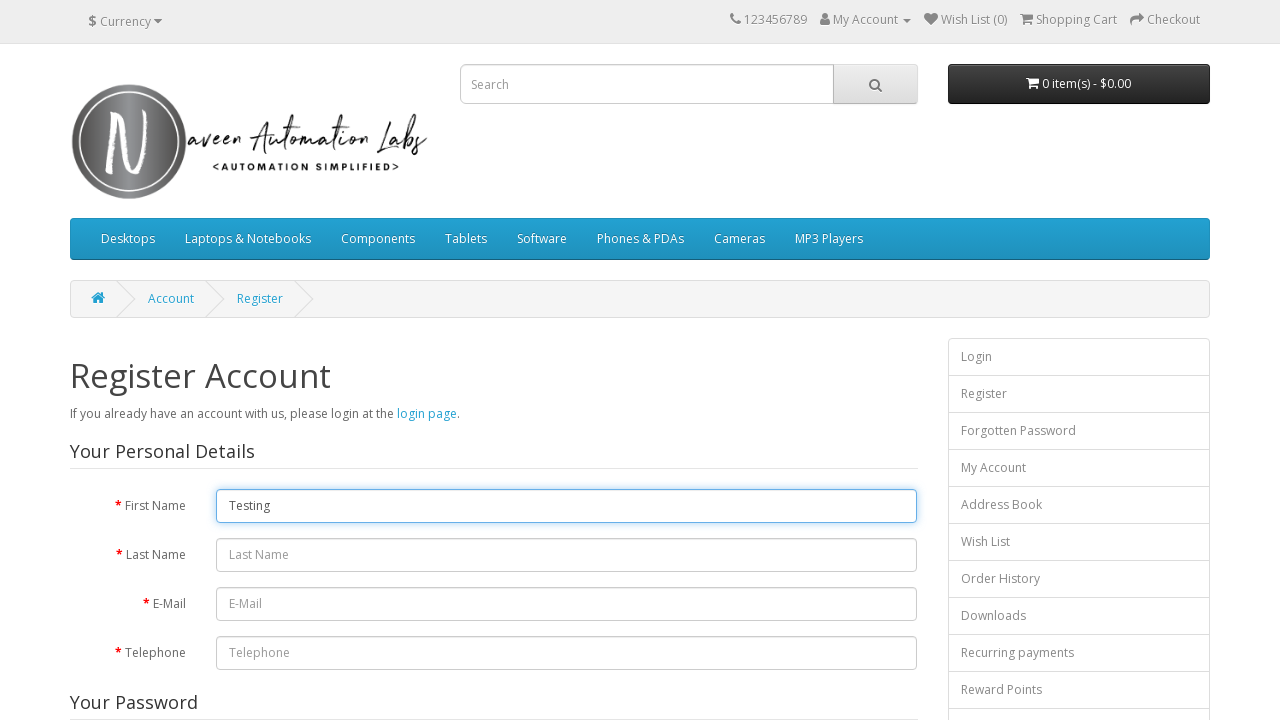